Navigates to the Challenging DOM page on herokuapp, maximizes the window, and scrolls down the page to view content.

Starting URL: https://the-internet.herokuapp.com/challenging_dom

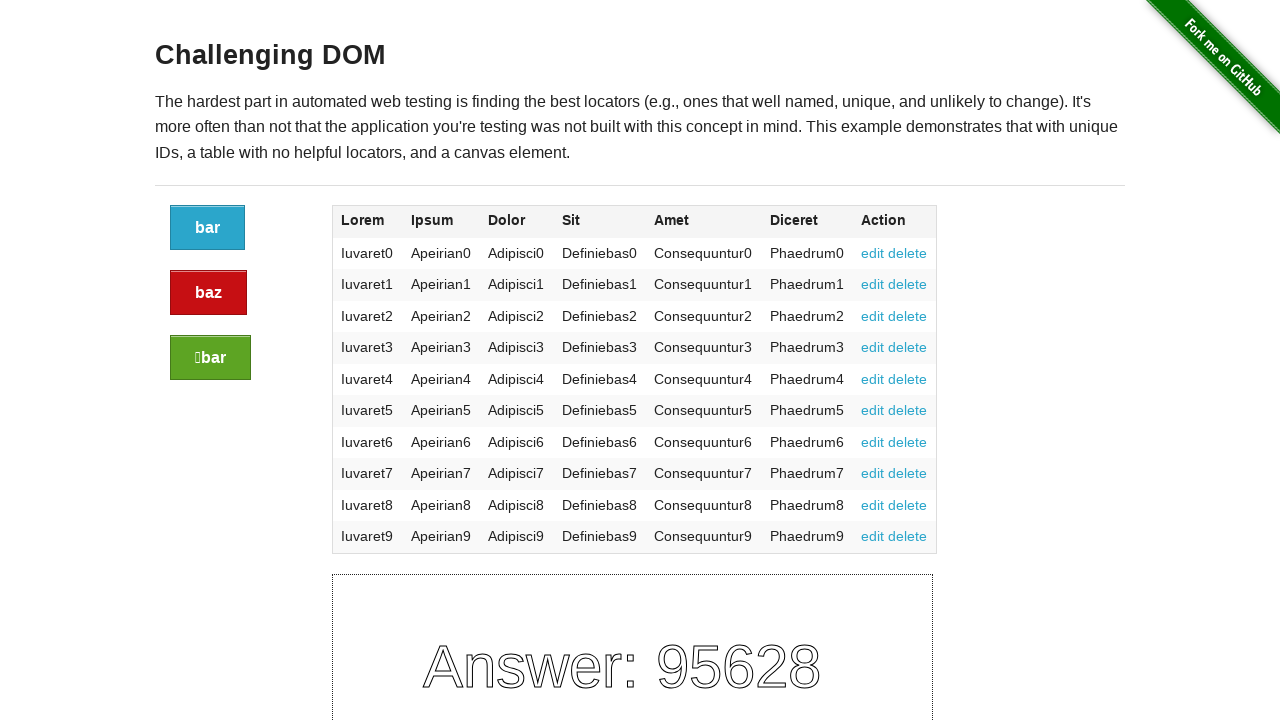

Set viewport size to 1920x1080
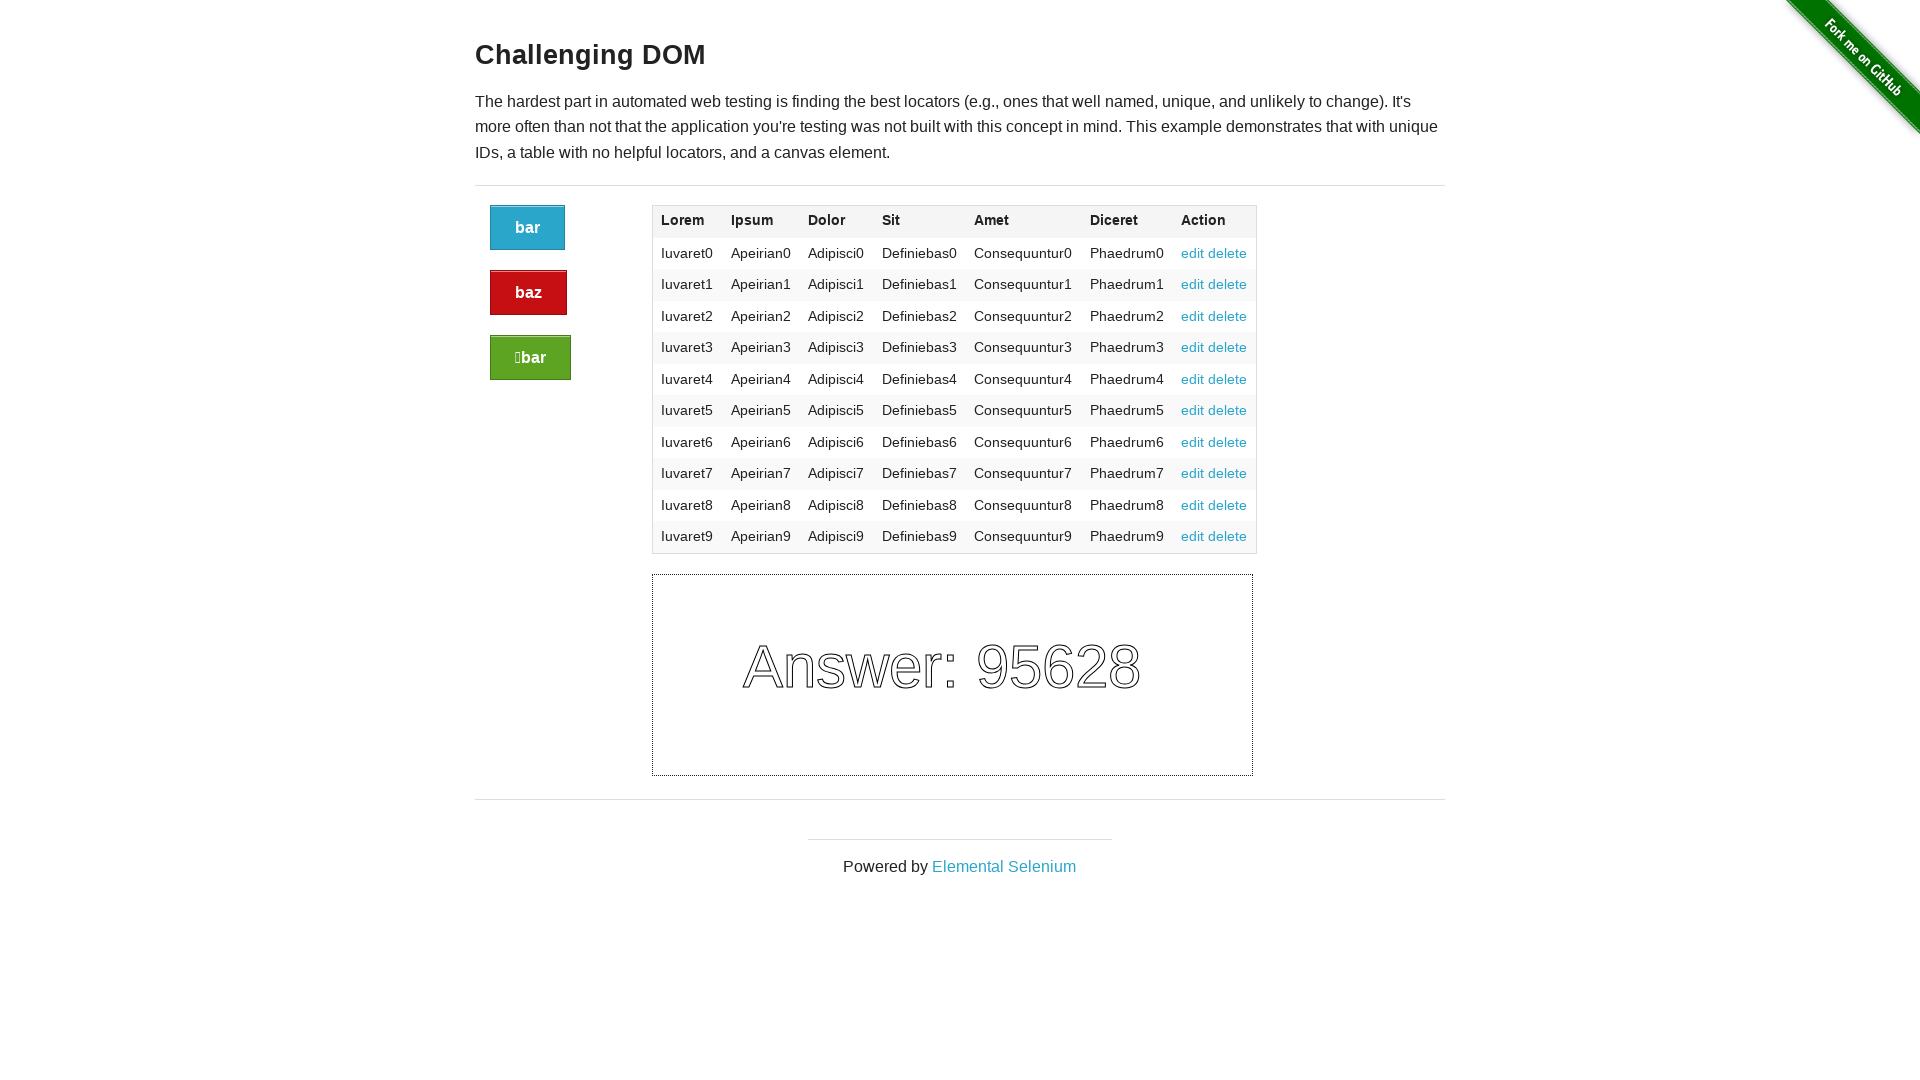

Scrolled down the page by 600 pixels
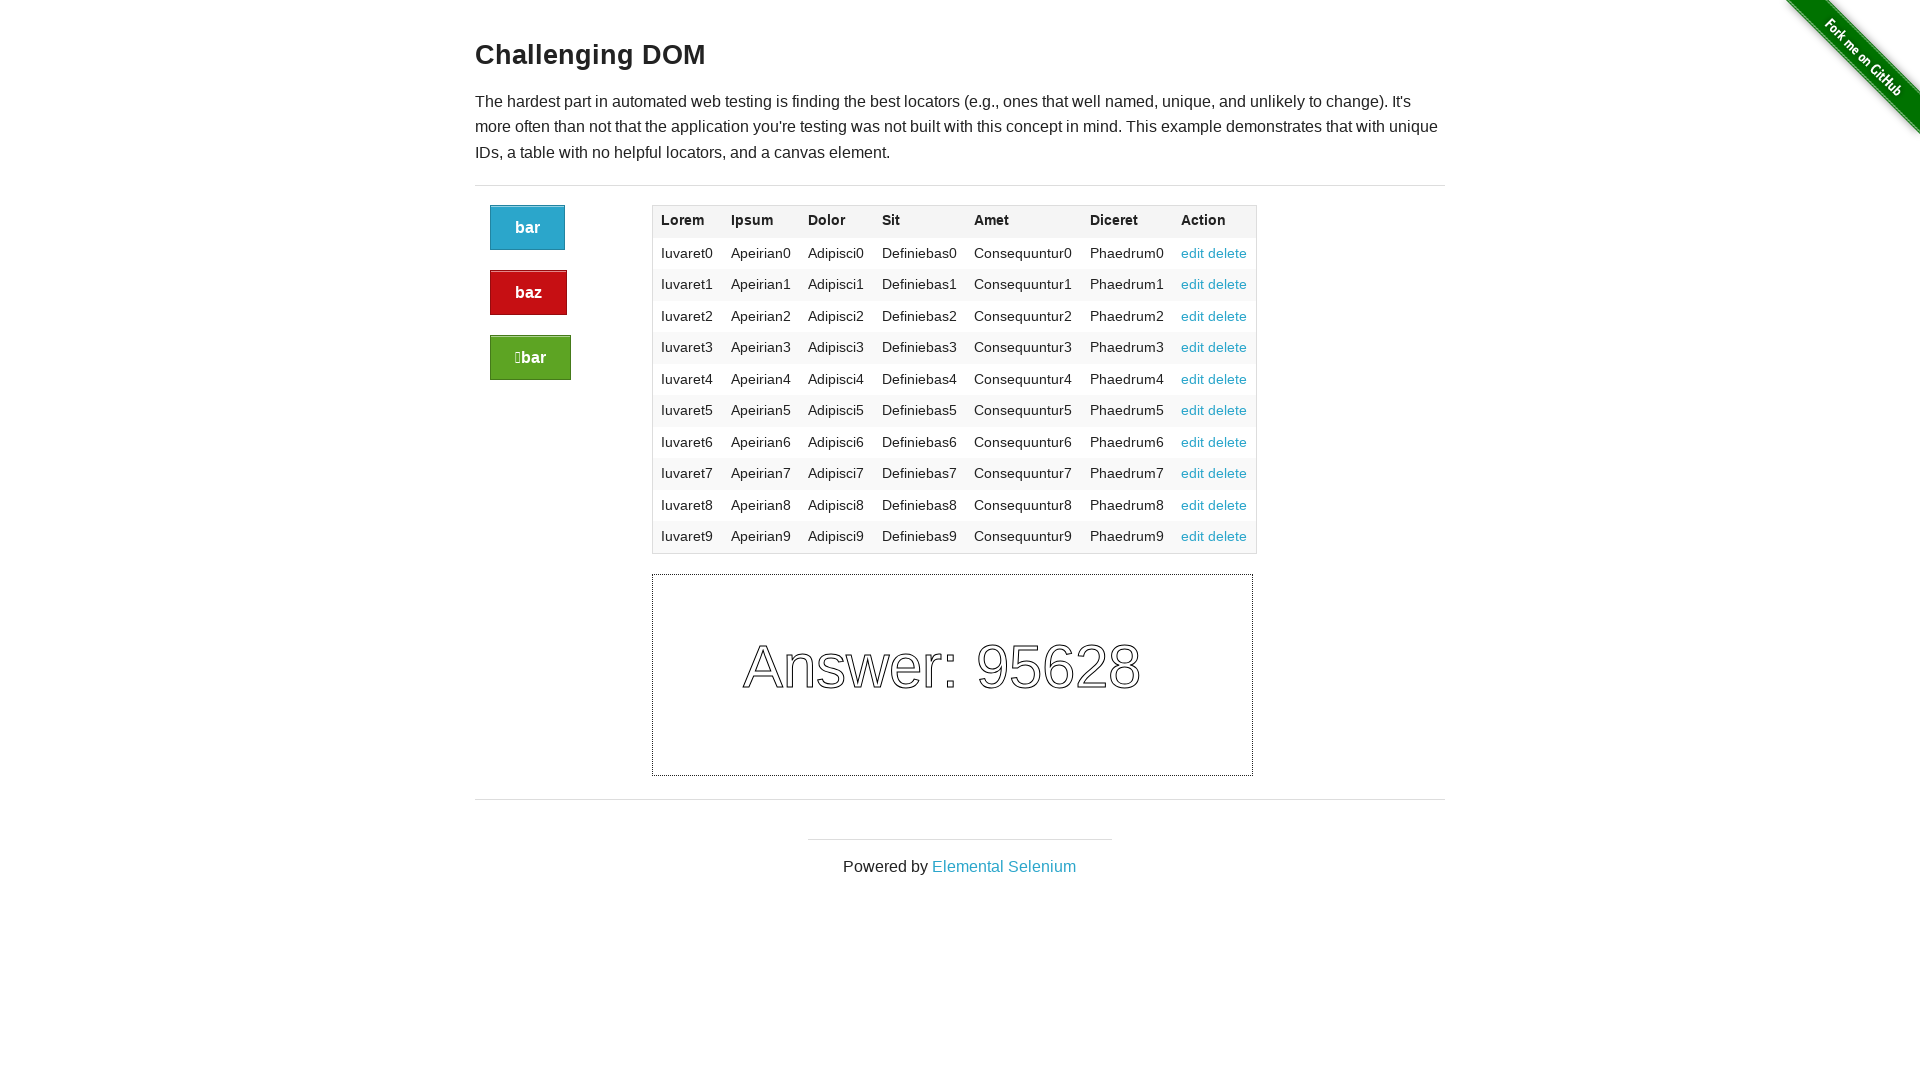

Waited 1000ms for page content to be visible after scroll
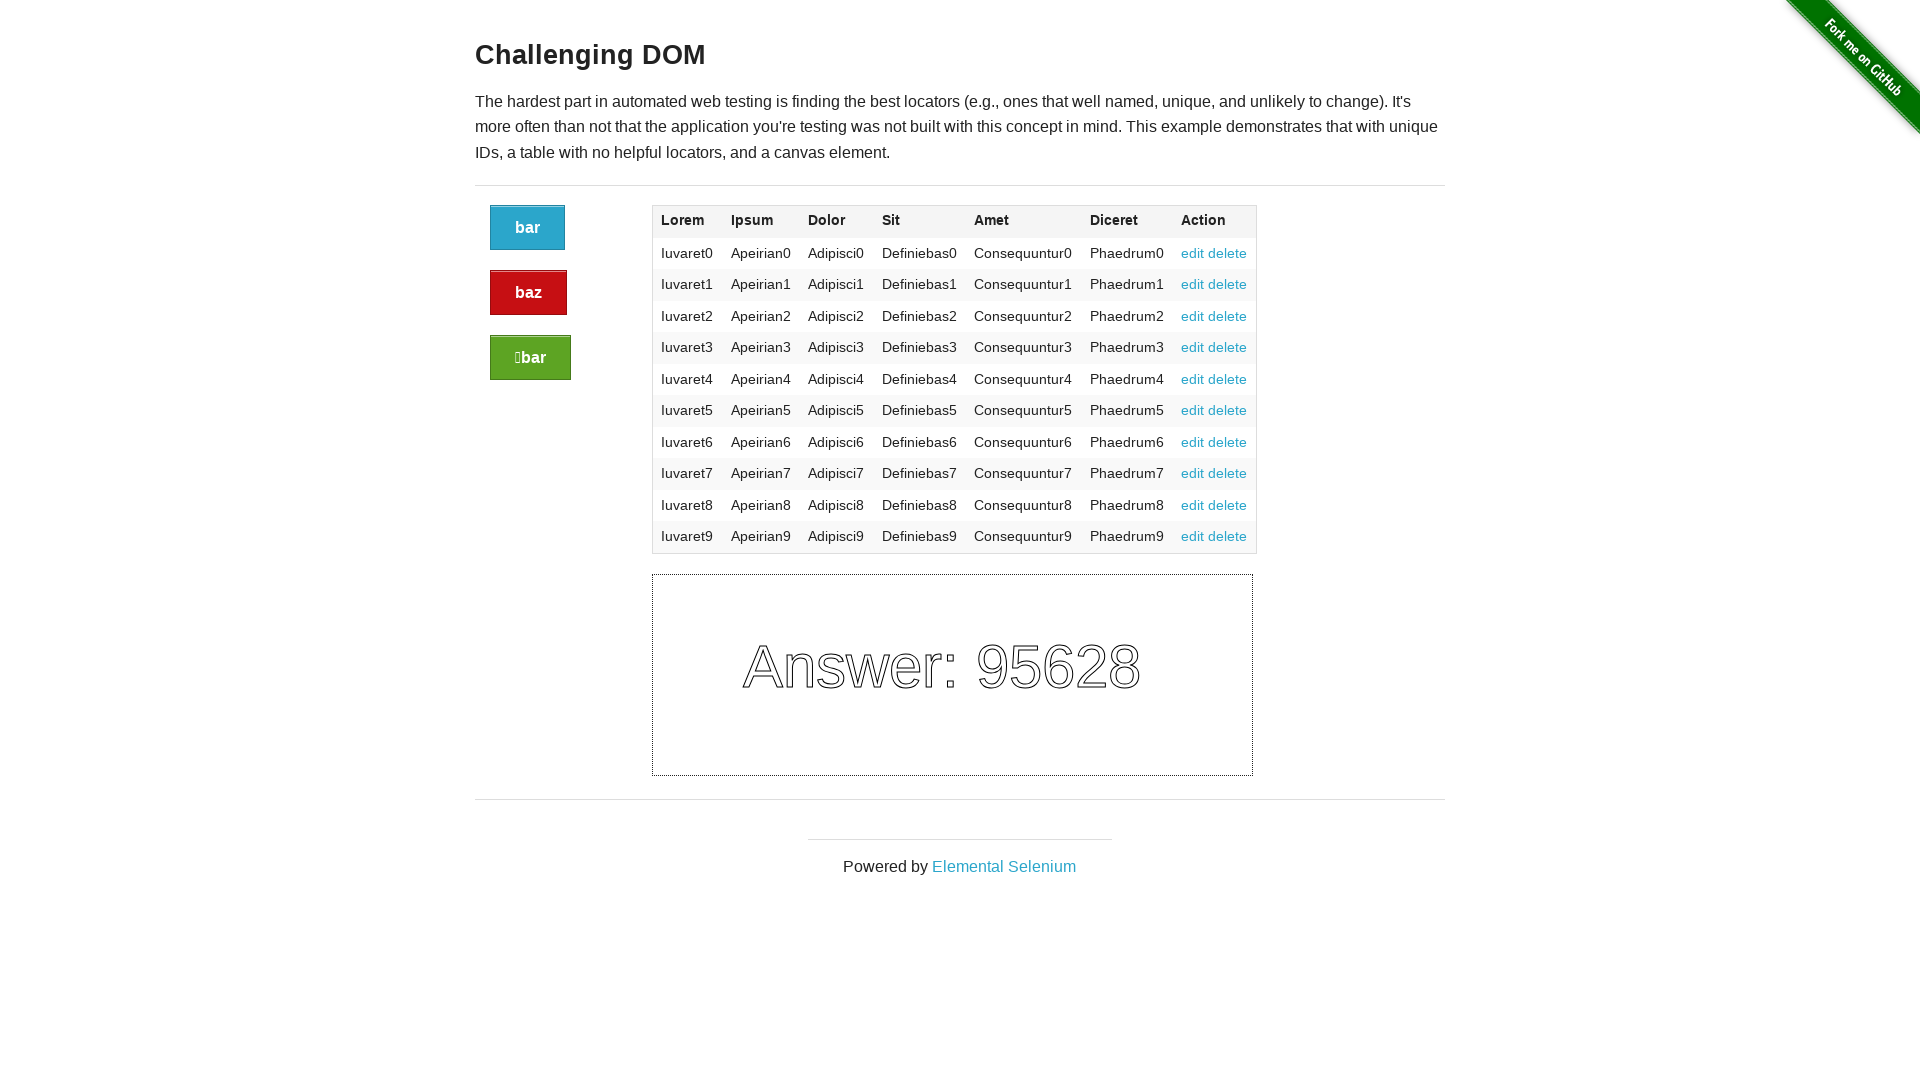

Table content loaded and verified on Challenging DOM page
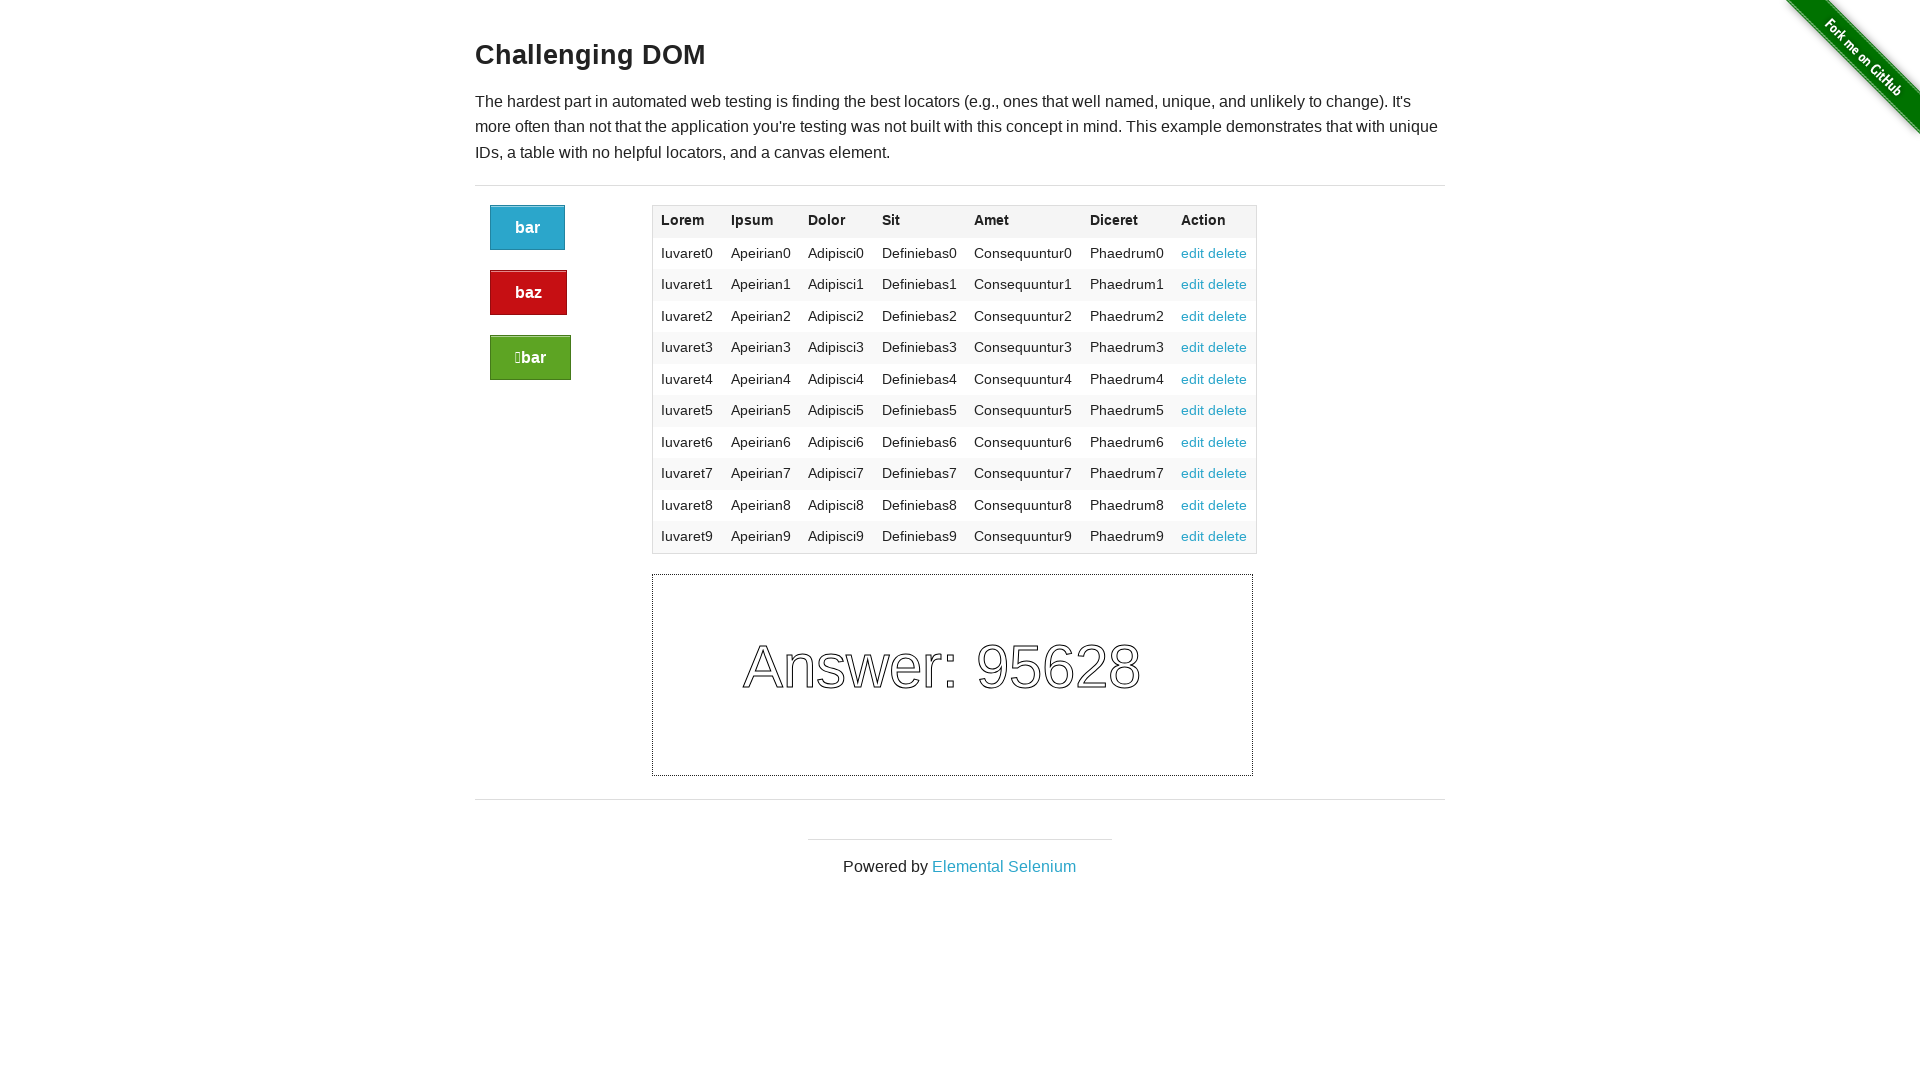

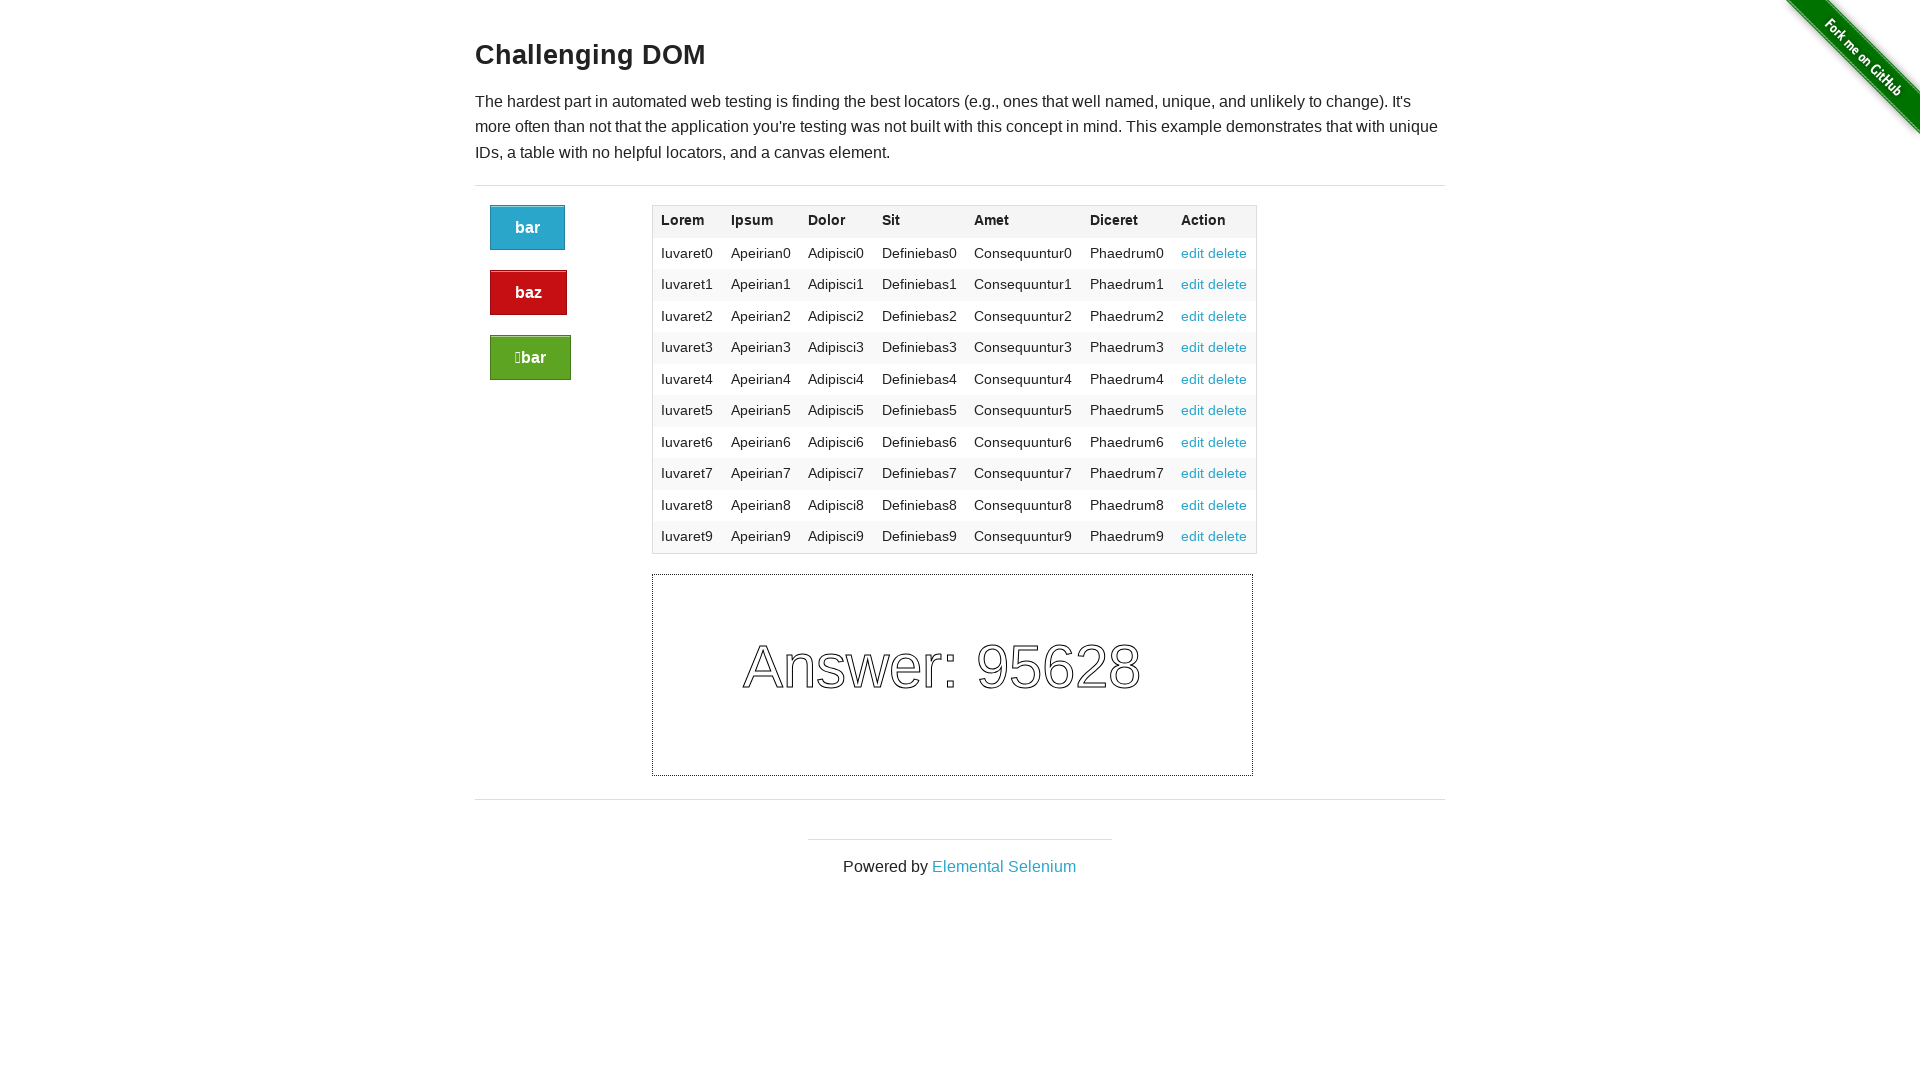